Tests Pastebin form by filling in the paste content textarea, interacting with the expiration dropdown, and setting a paste name

Starting URL: https://pastebin.com/

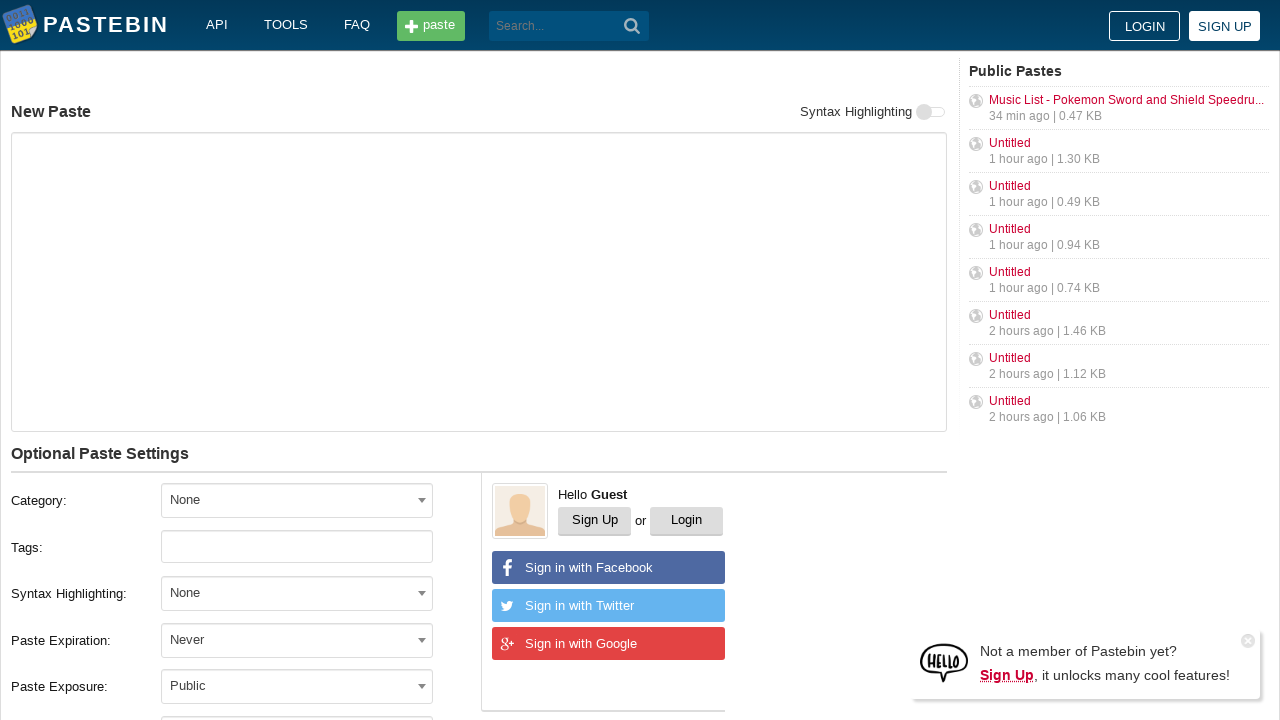

Clicked on paste content textarea at (479, 282) on xpath=//textarea
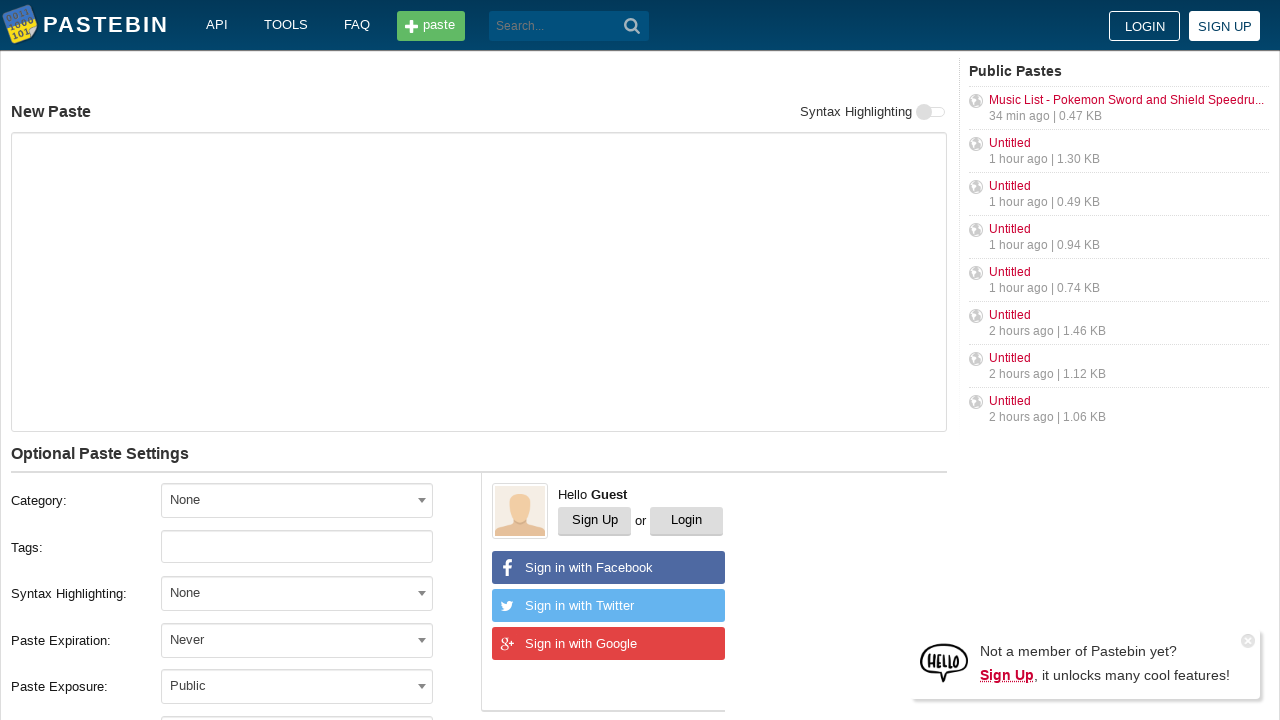

Filled textarea with 'Hello from WebDriver' on //textarea
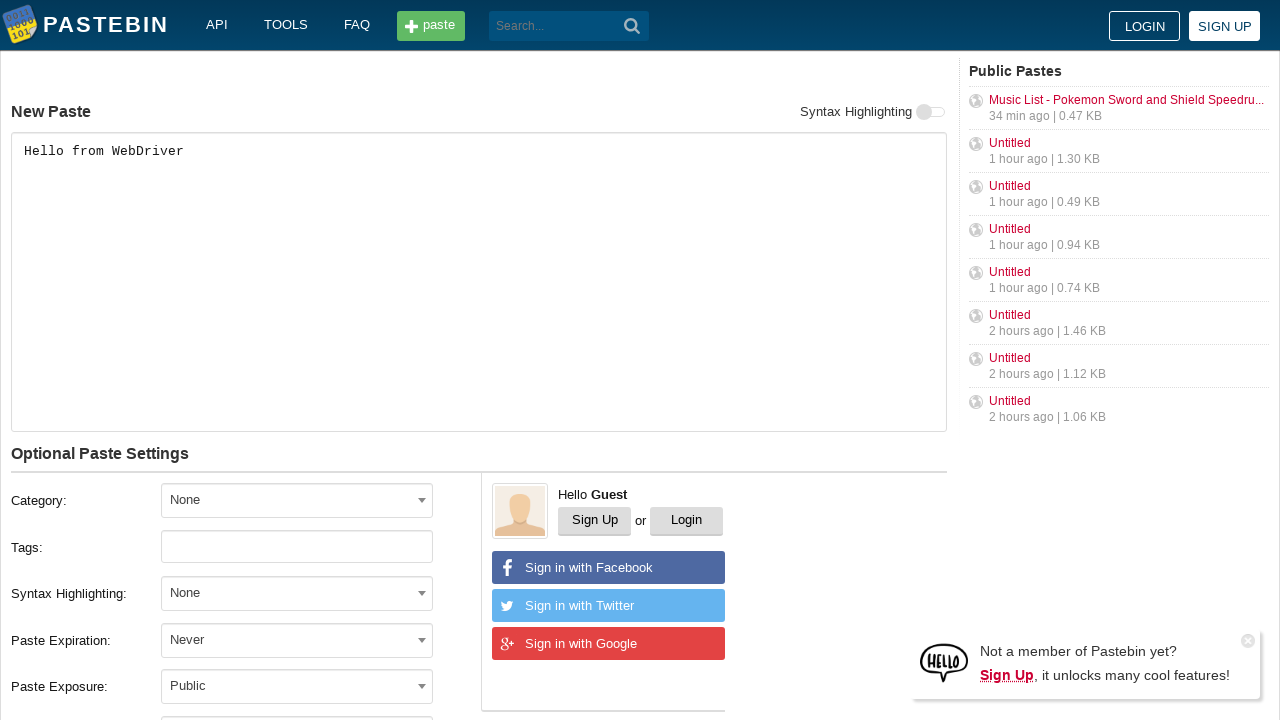

Clicked on expiration dropdown at (297, 640) on #select2-postform-expiration-container
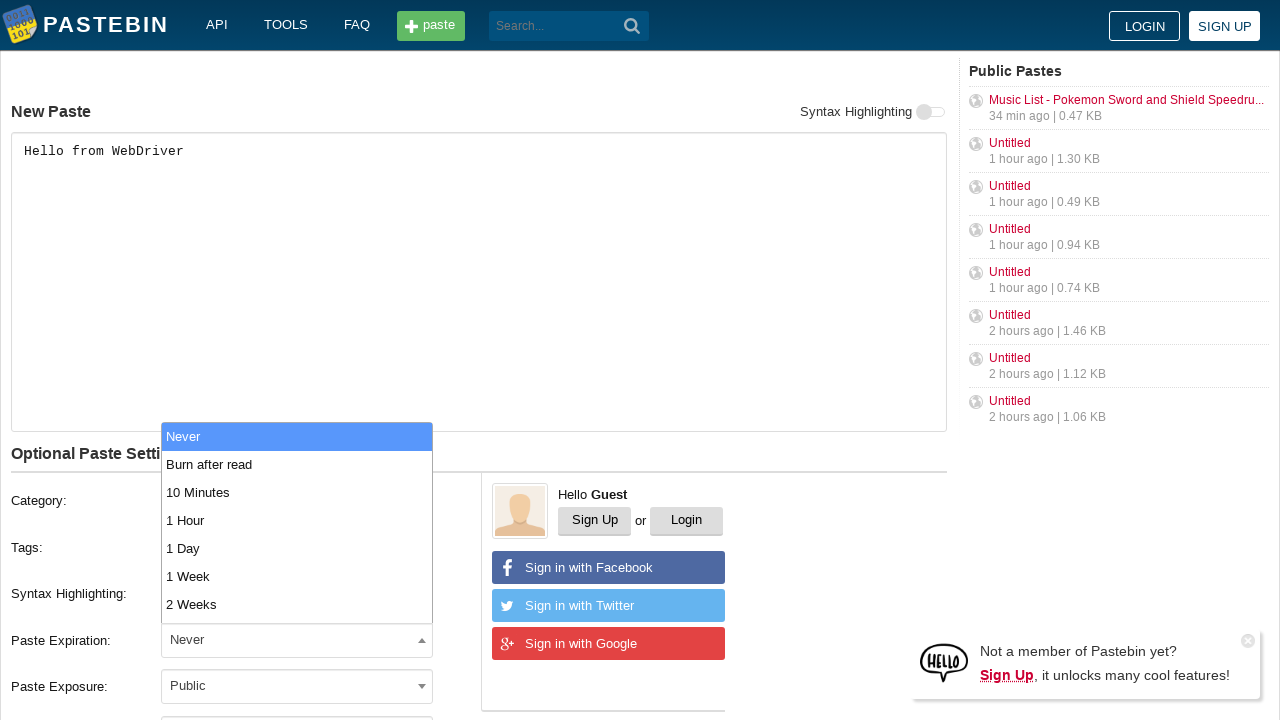

Expiration dropdown options appeared
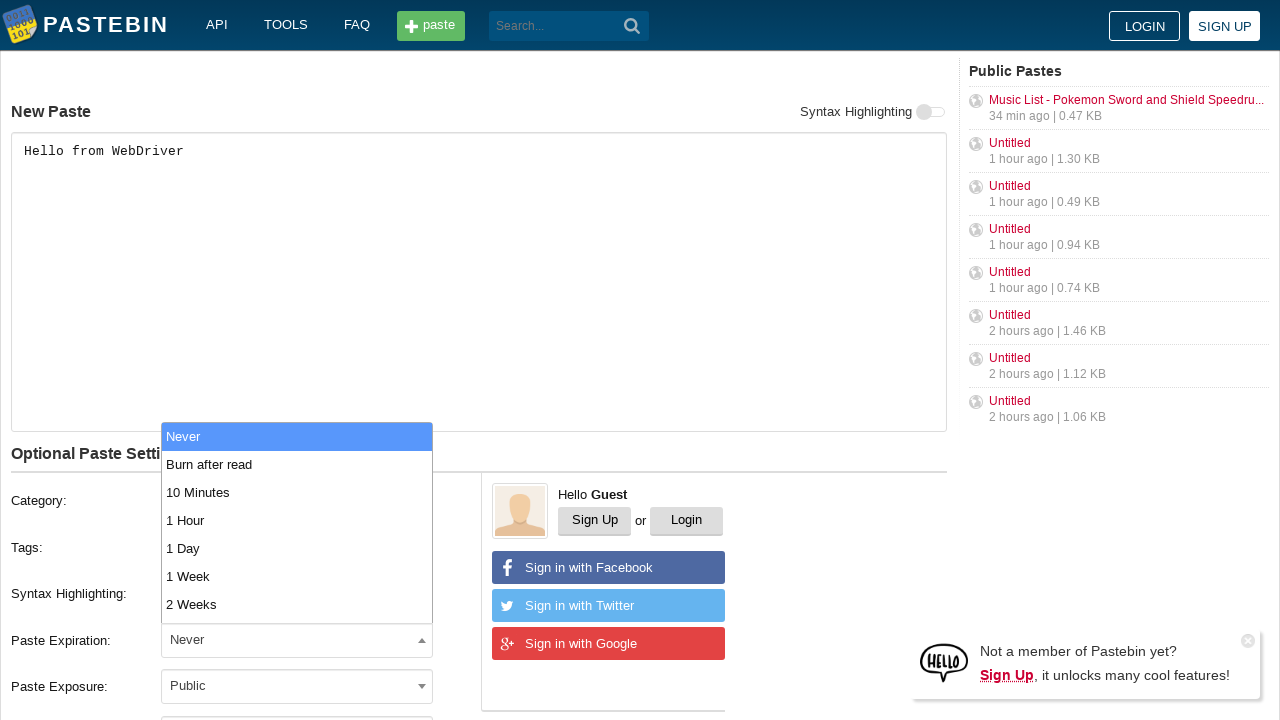

Selected second option from expiration dropdown at (297, 464) on .select2-results__option >> nth=1
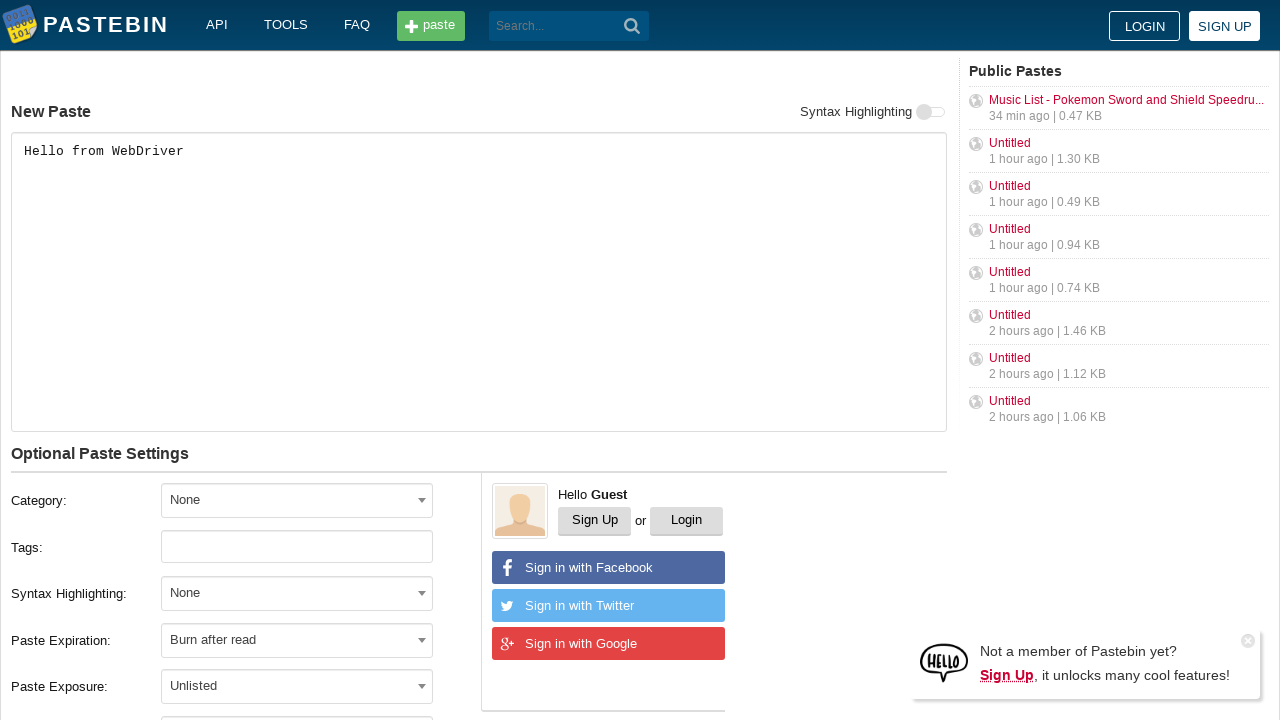

Filled paste name field with 'helloweb' on #postform-name
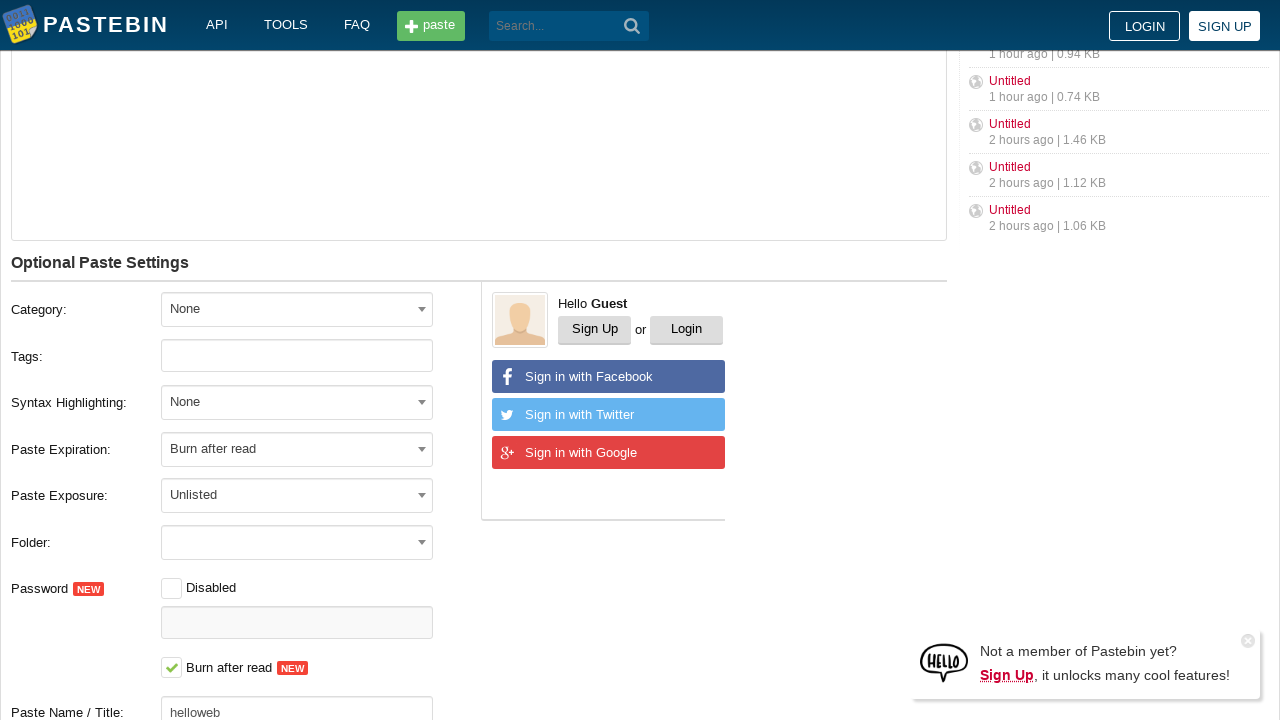

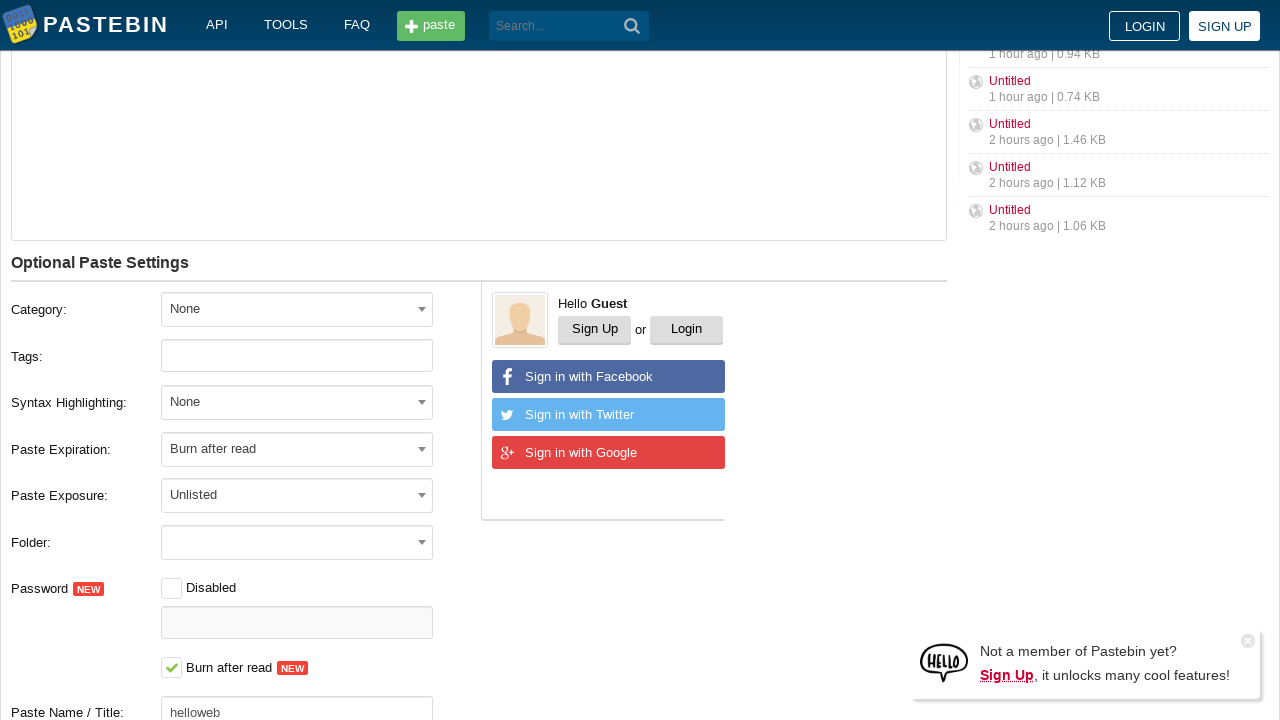